Tests right-click context menu functionality on a Download link, simulating keyboard navigation to open link in new tab

Starting URL: http://www.seleniumhq.org

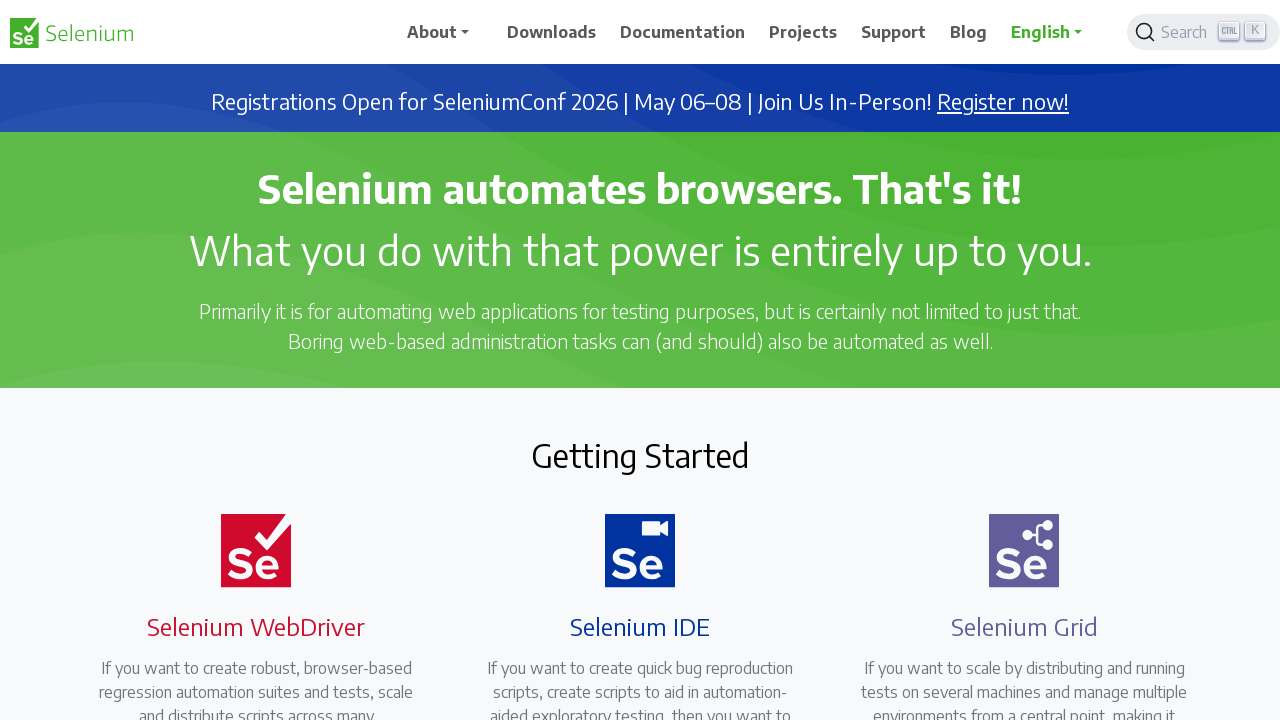

Waited for Download link to become visible
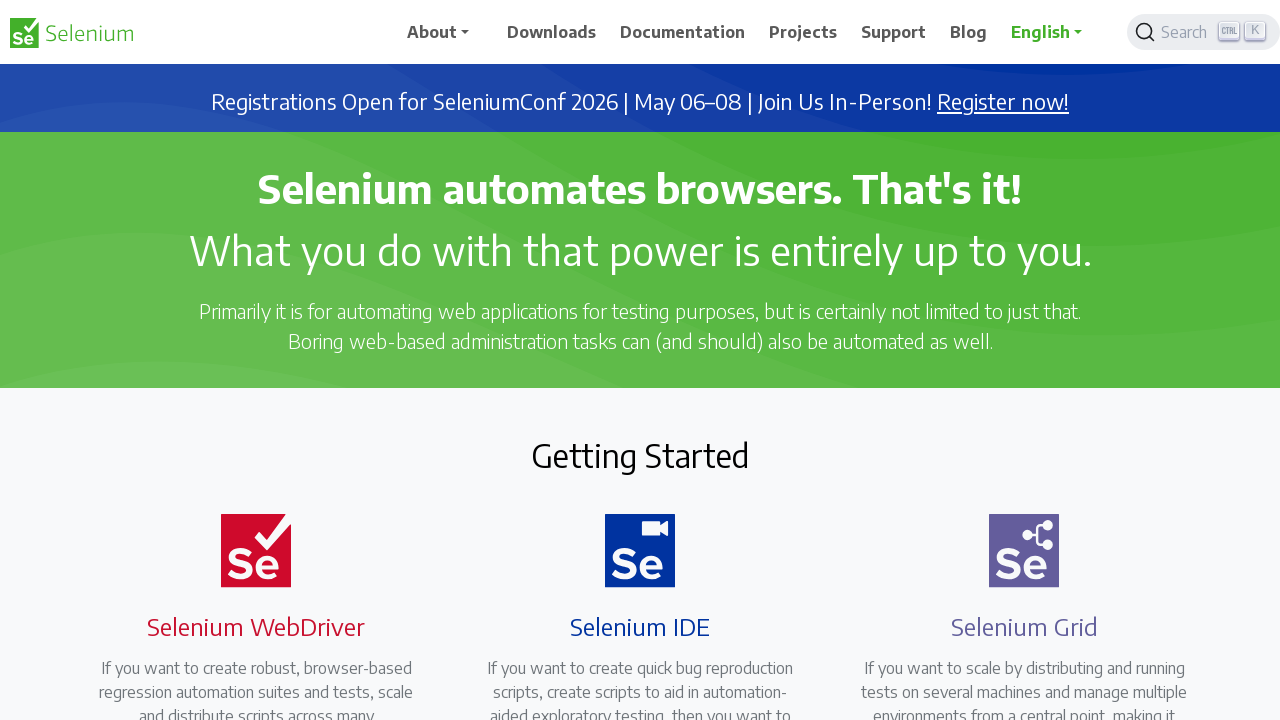

Right-clicked on Download link to open context menu at (552, 32) on a:has-text('Download')
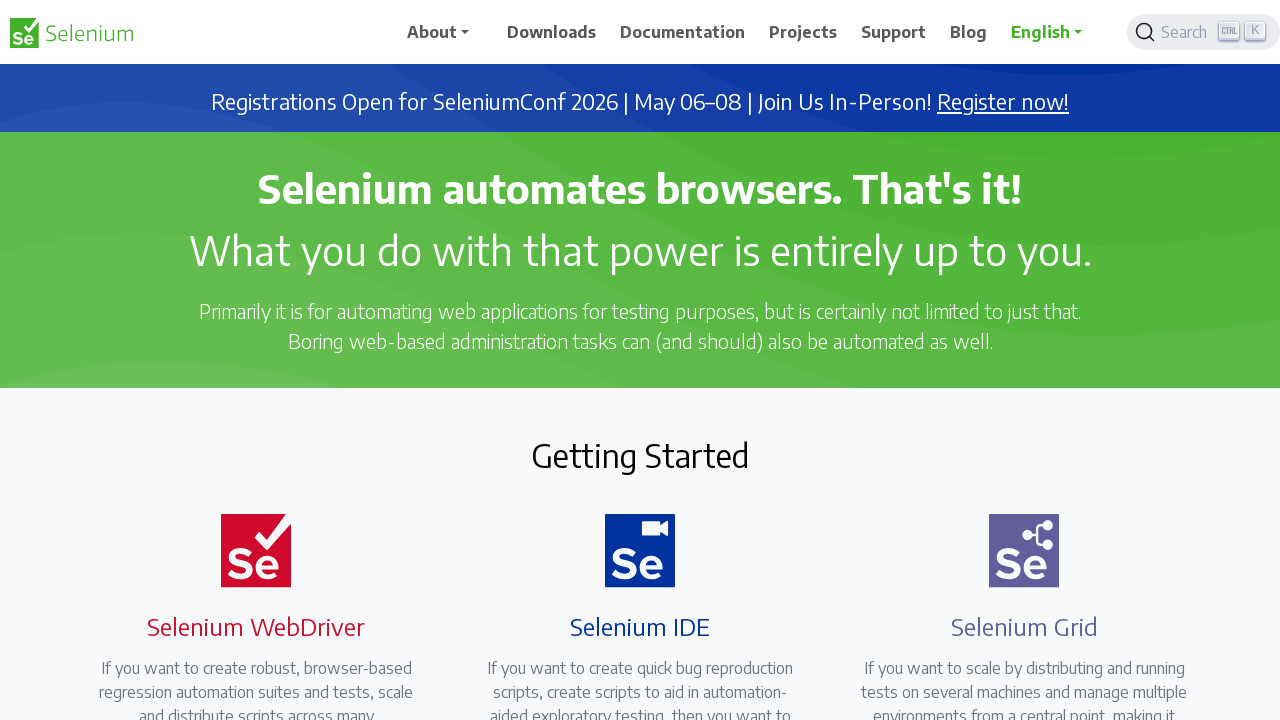

Pressed Escape to close context menu
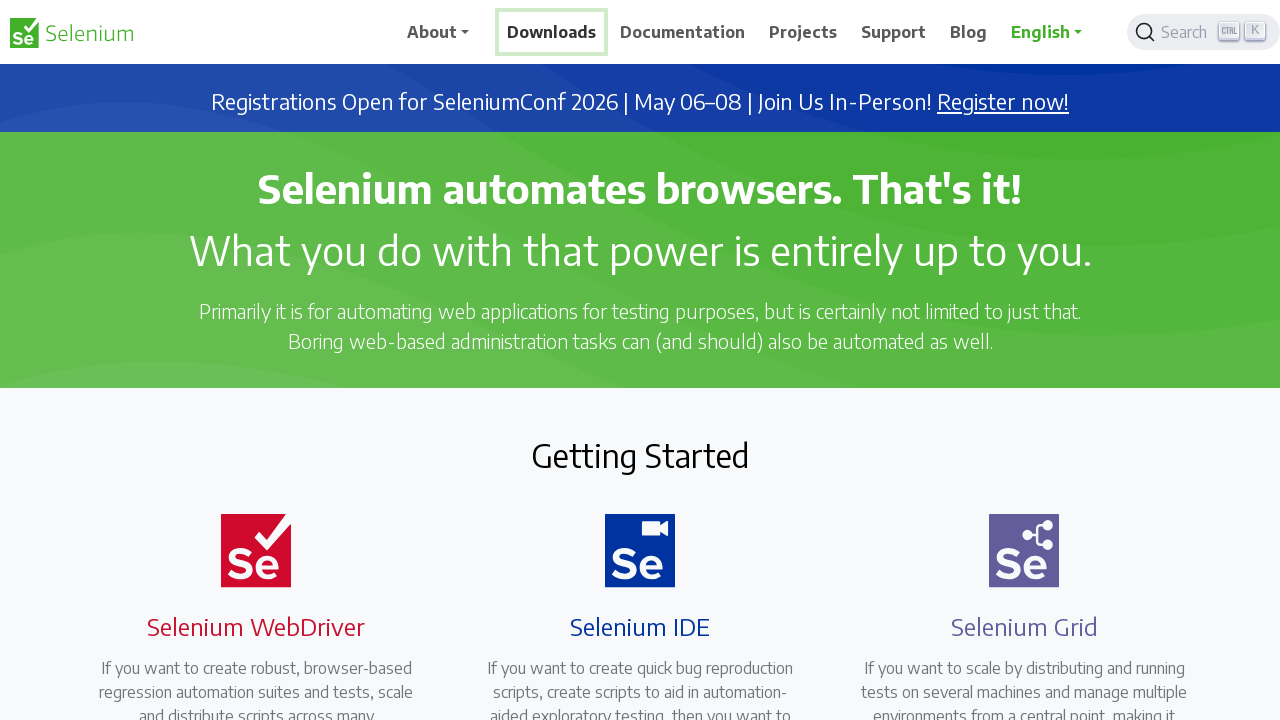

Ctrl+Clicked Download link to open in new tab at (552, 32) on a:has-text('Download')
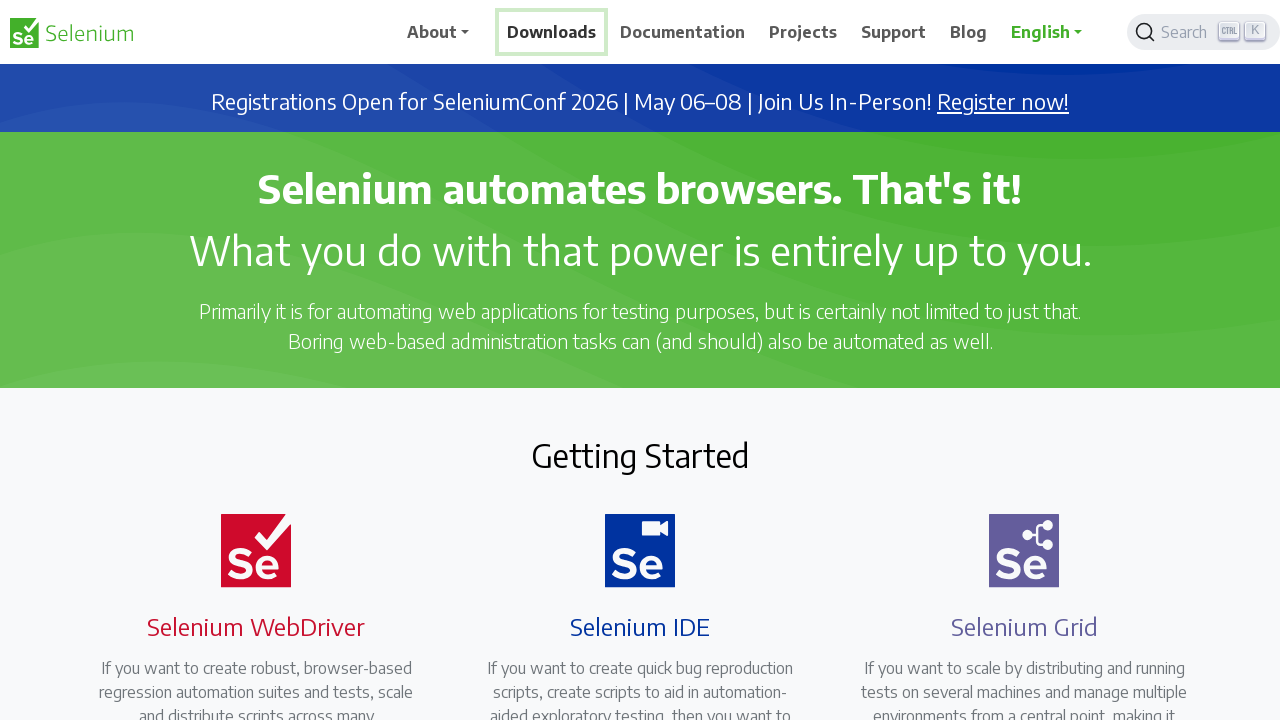

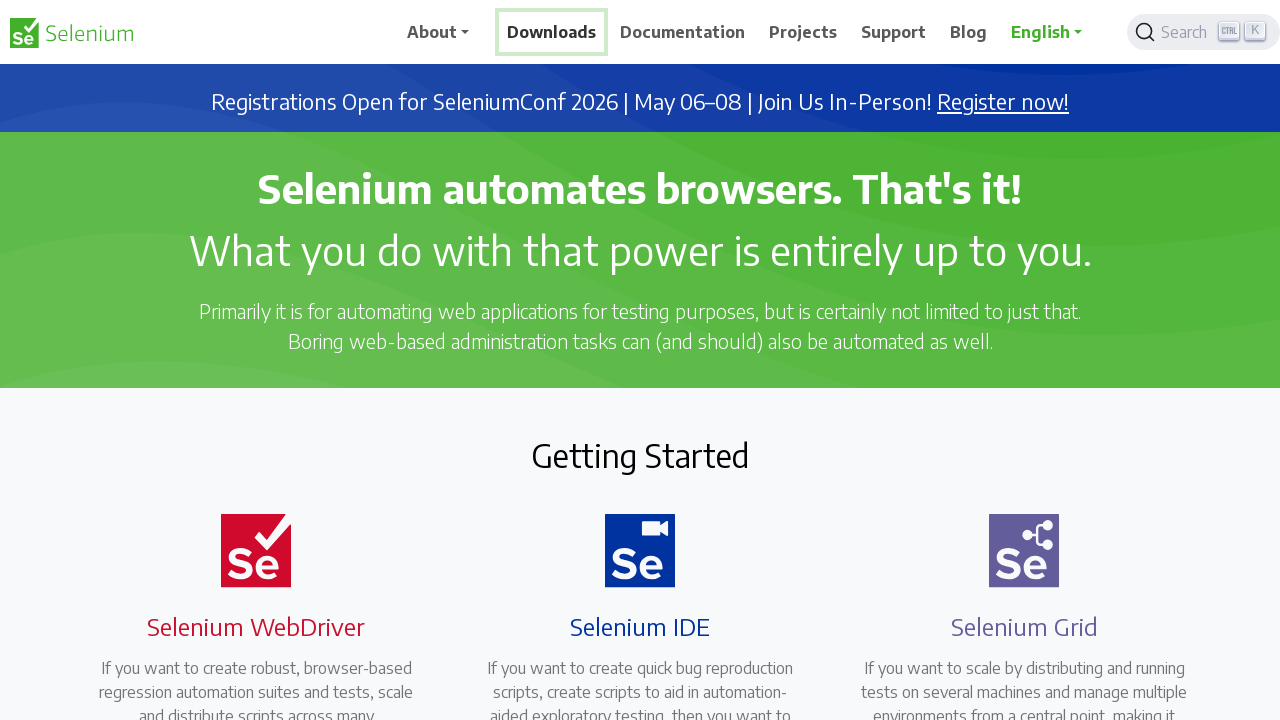